Tests form validation by entering invalid email and password formats and verifying error messages are displayed

Starting URL: https://test-server-pro.ru/signin

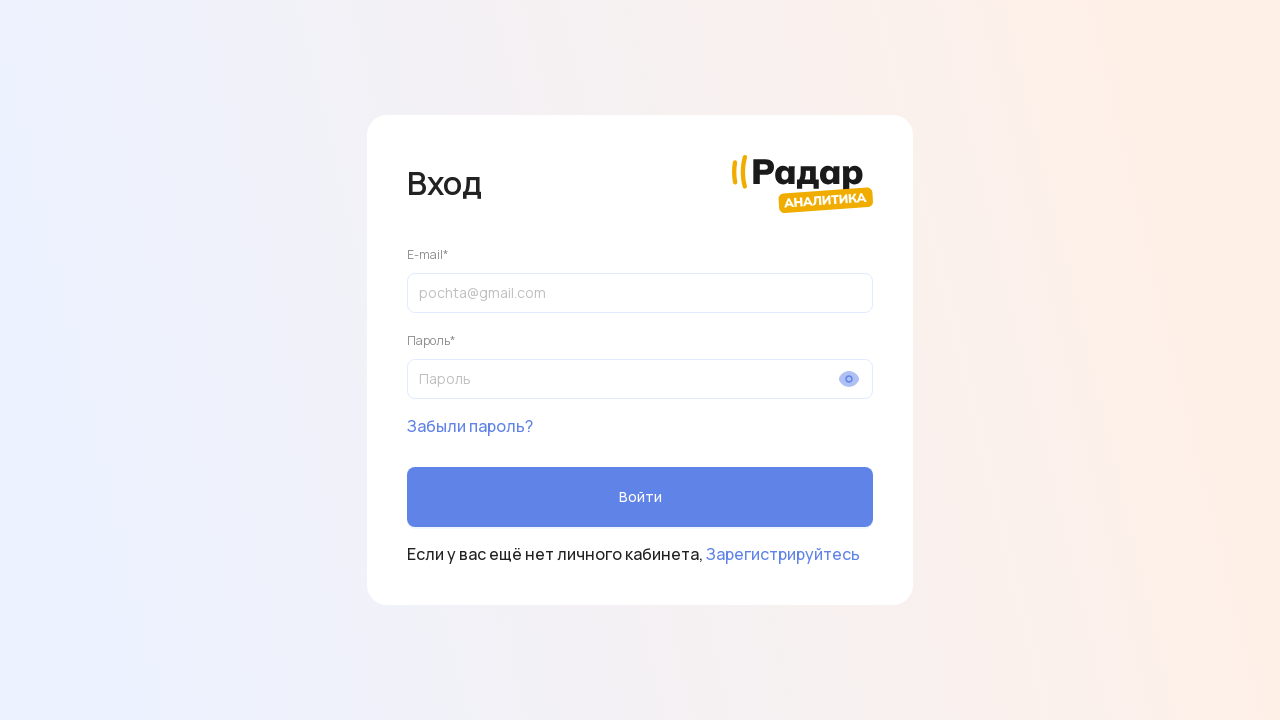

Clicked on email field at (640, 293) on internal:role=textbox[name="E-mail*"i]
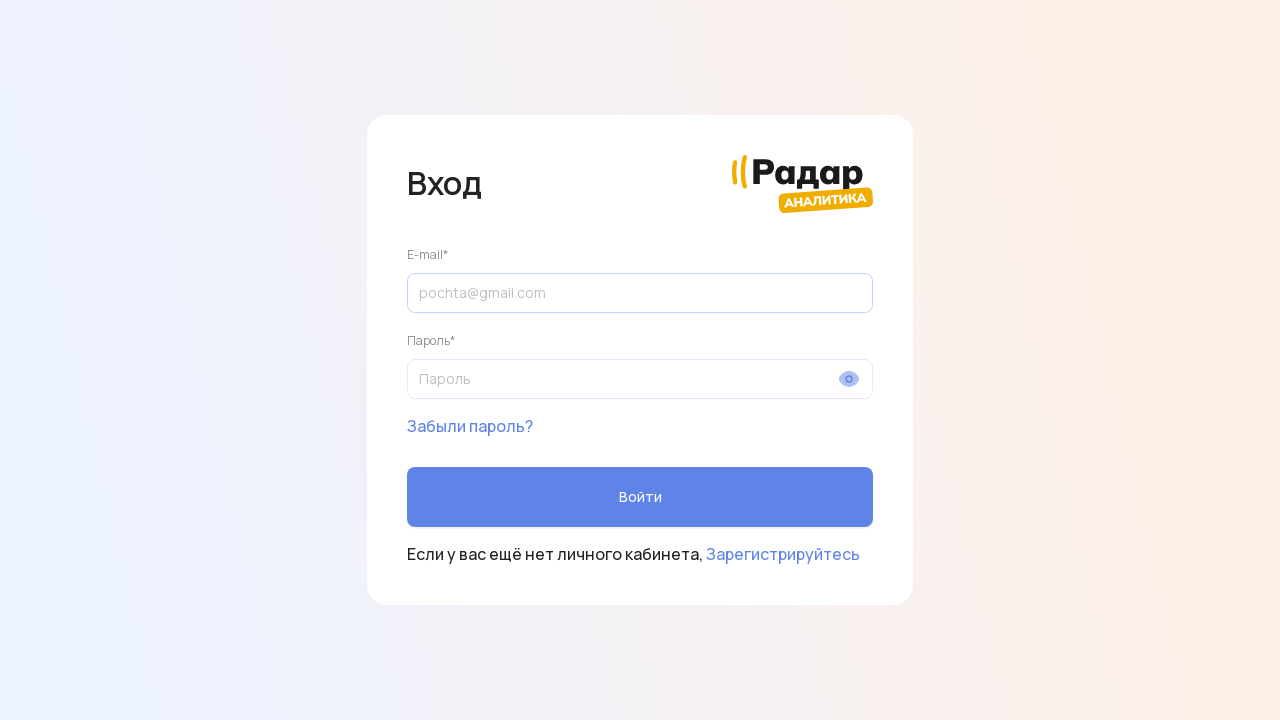

Filled email field with invalid format '1111' on internal:role=textbox[name="E-mail*"i]
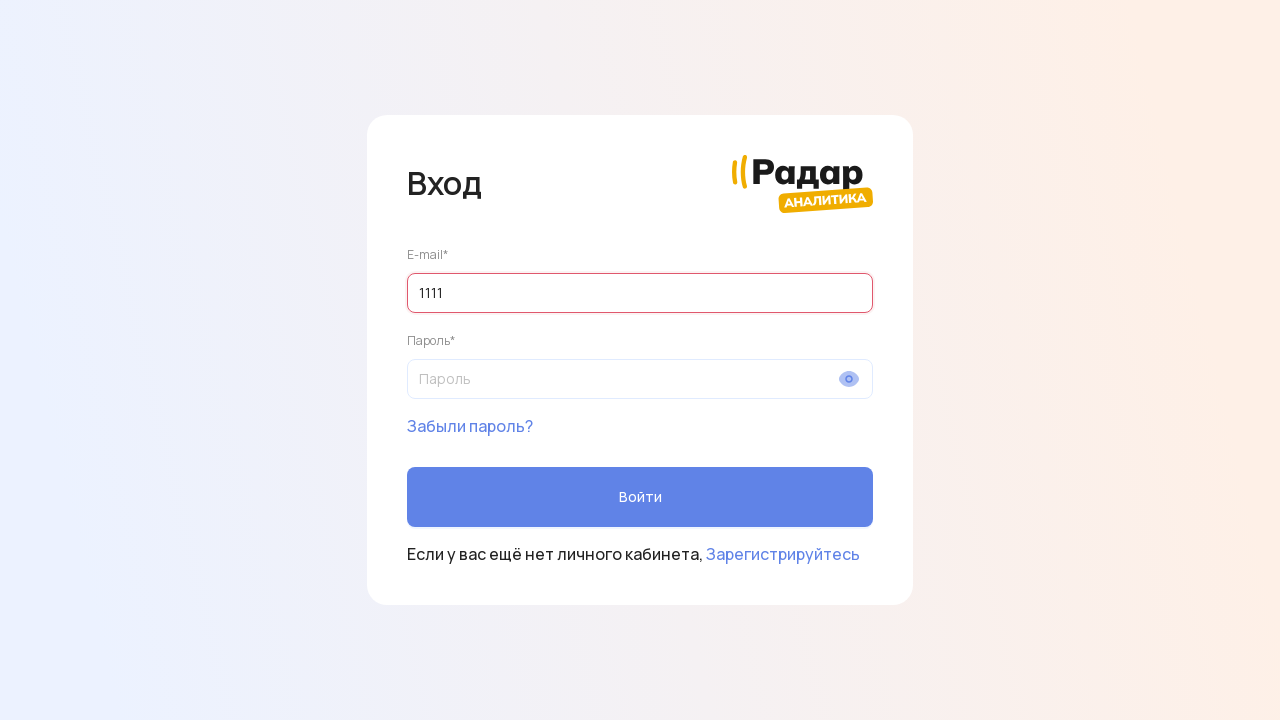

Email validation error message appeared: 'Пожалуйста, введите корректный email!'
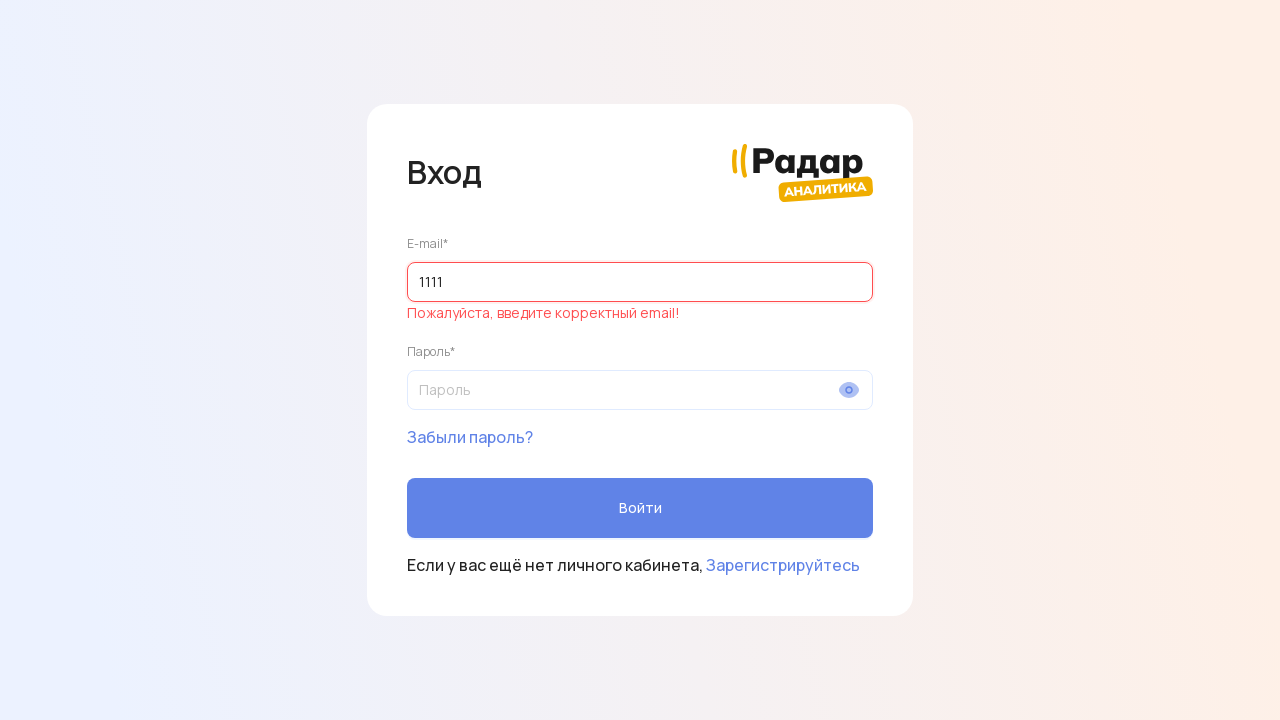

Clicked login button 'Войти' at (640, 508) on internal:role=button[name="Войти"i]
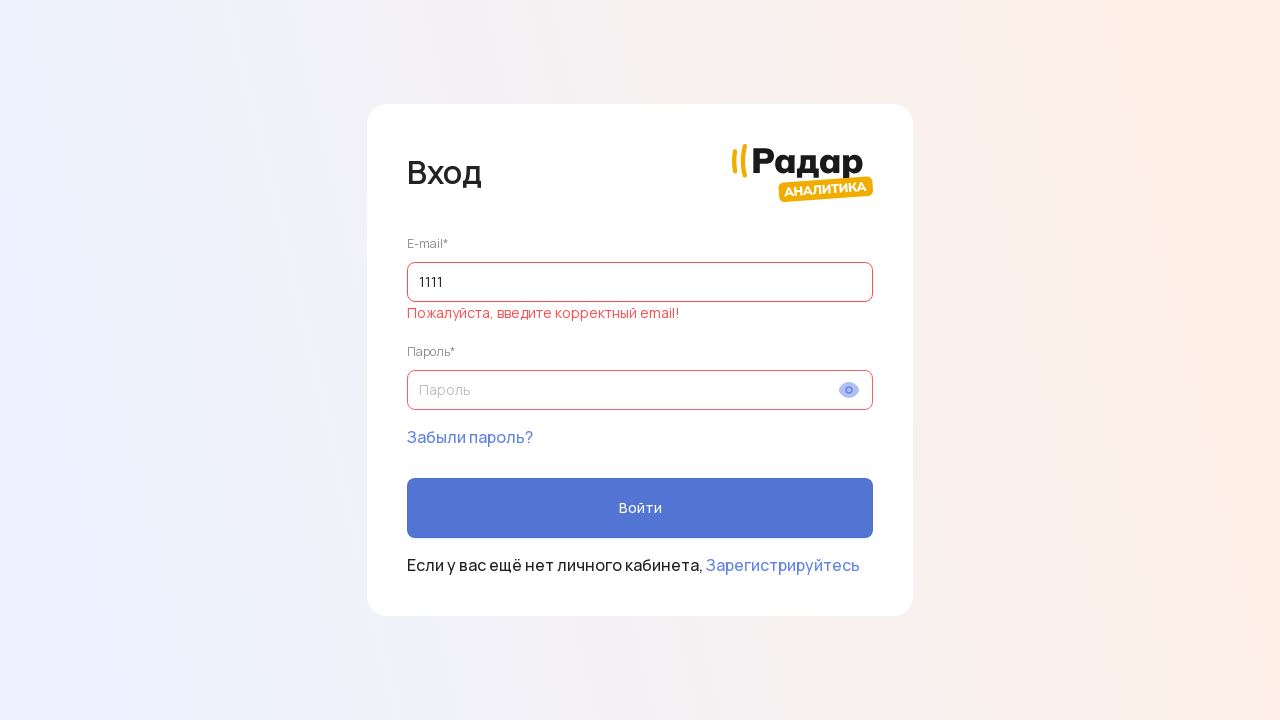

Clicked on password field at (626, 379) on internal:role=textbox[name="Пароль*"i]
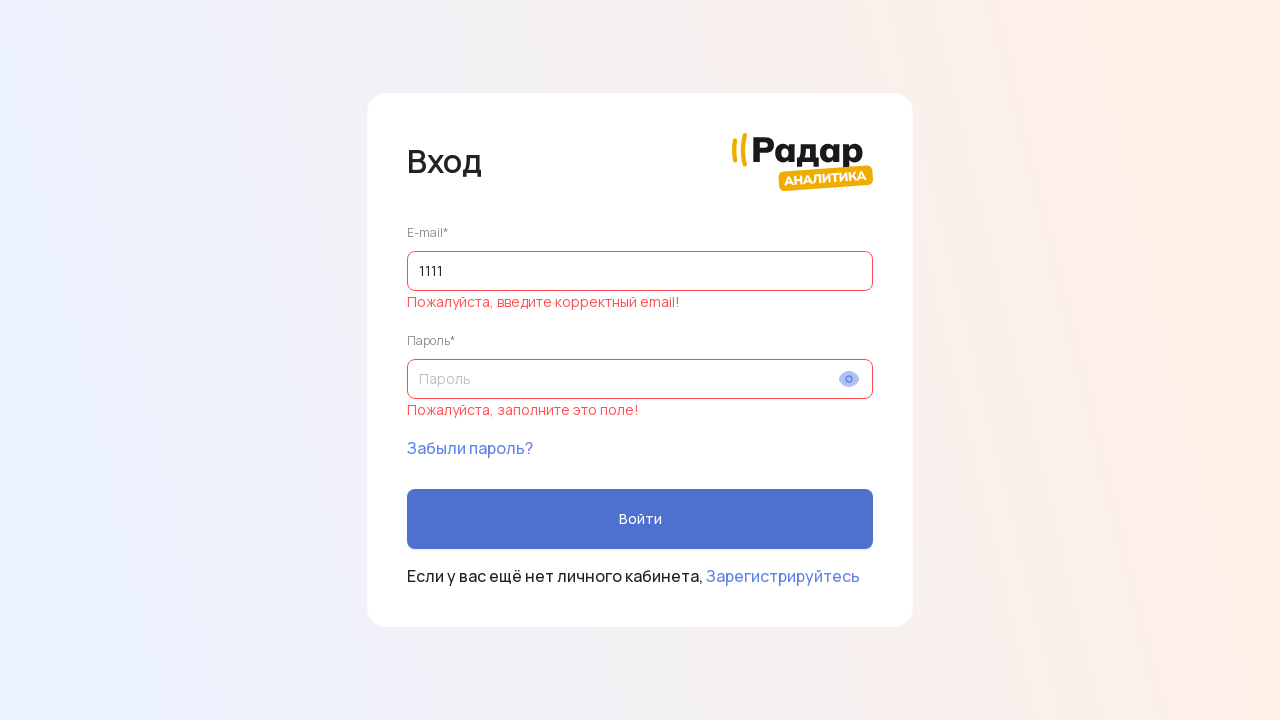

Filled password field with invalid password '11111' on internal:role=textbox[name="Пароль*"i]
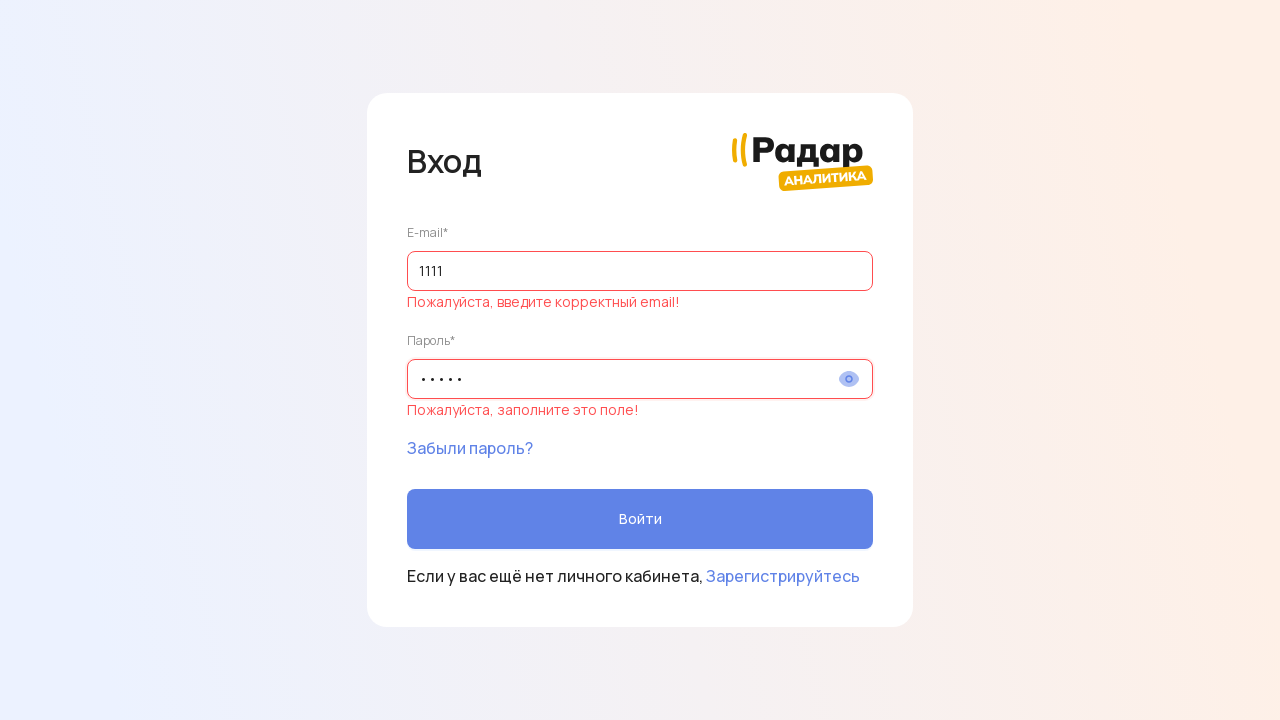

Password validation error message appeared: 'Пожалуйста, введите корректный пароль!'
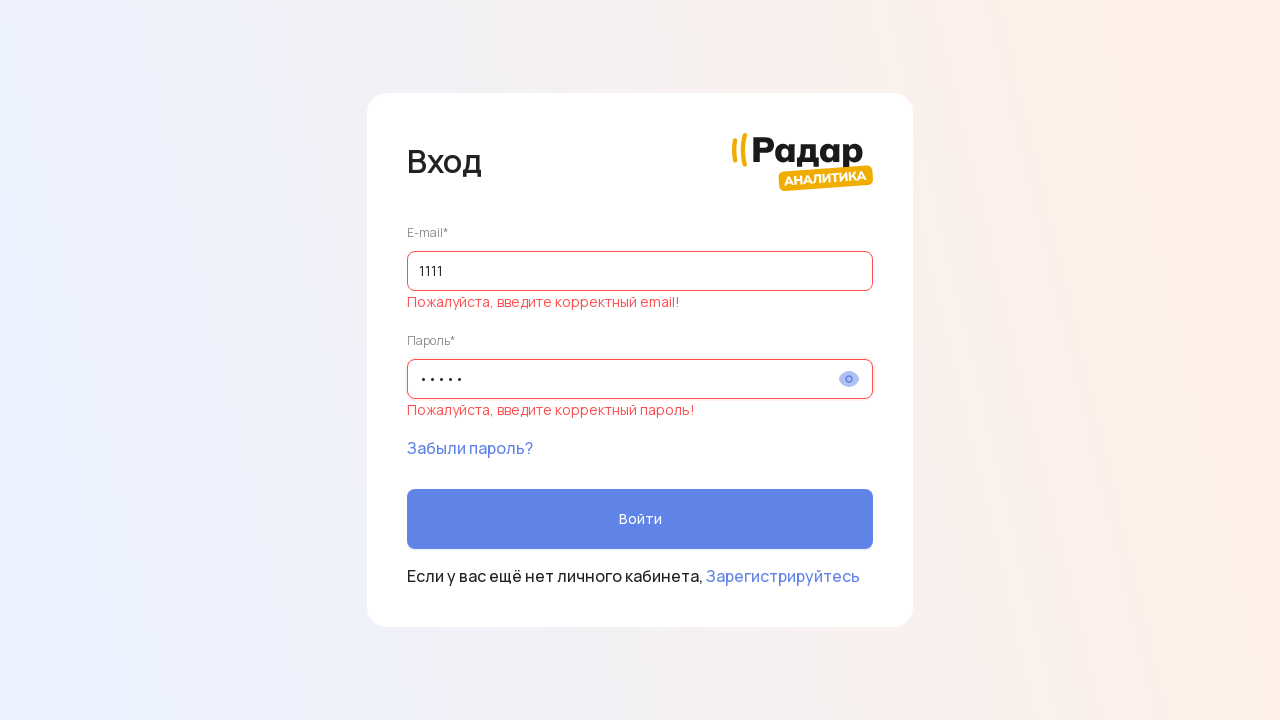

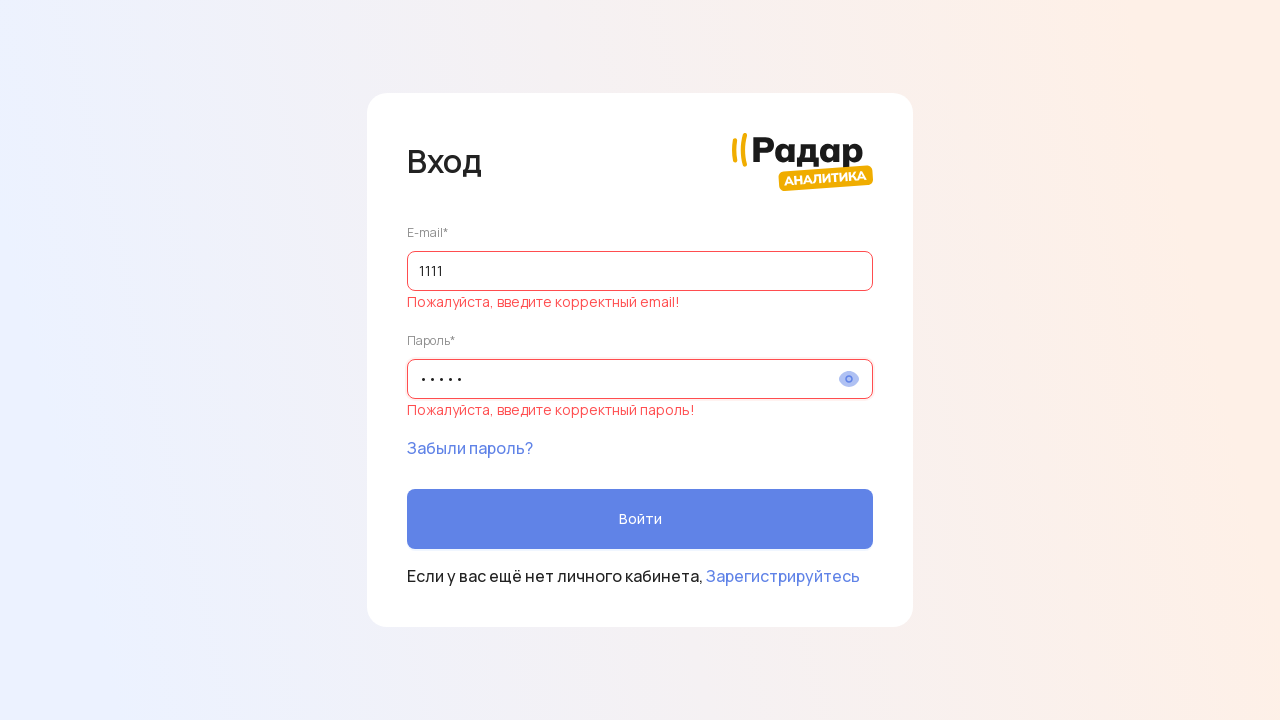